Tests a progress bar by starting it, waiting for it to complete to 100%, and then clicking the reset button

Starting URL: https://demoqa.com/progress-bar

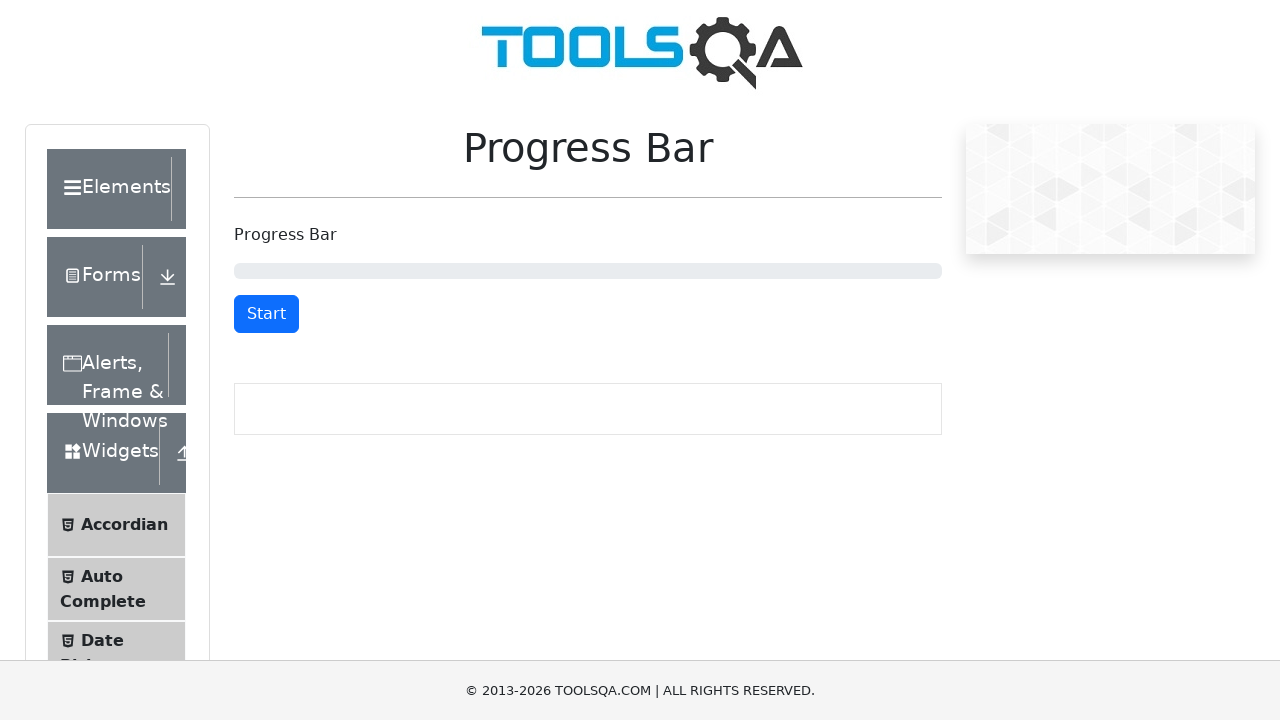

Clicked the start button to begin progress bar at (266, 314) on #startStopButton
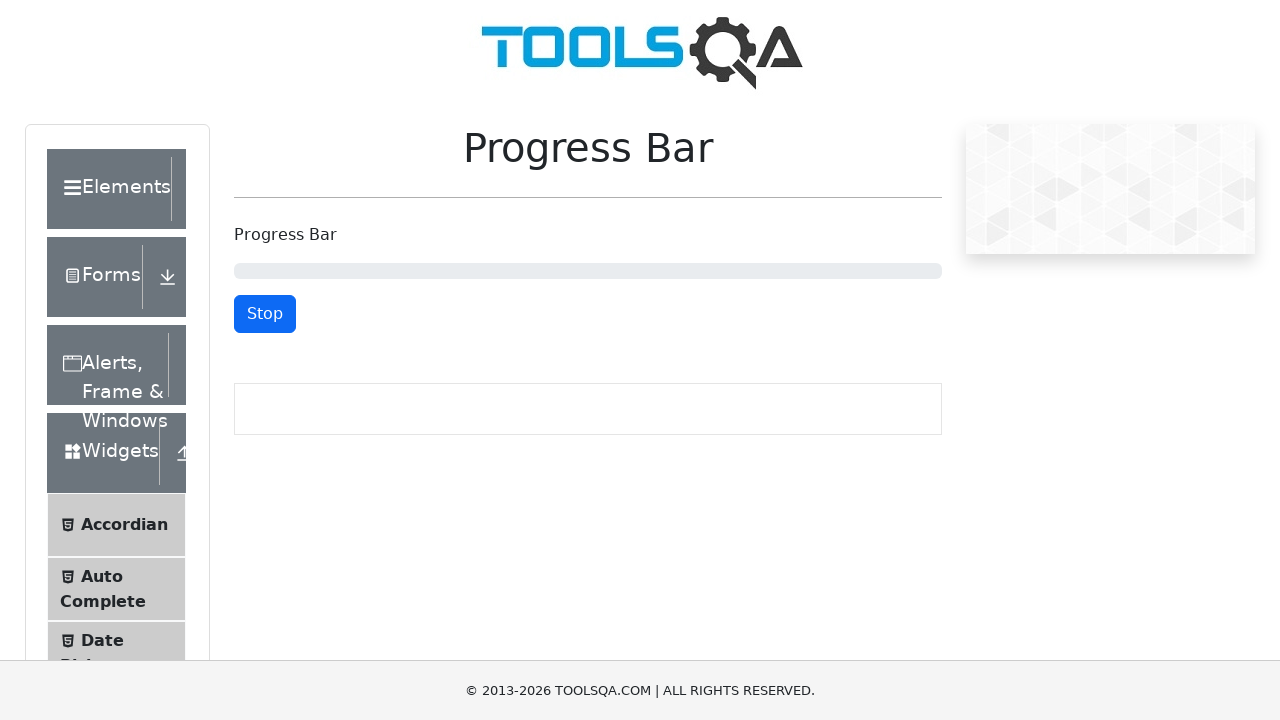

Progress bar completed and reached 100%
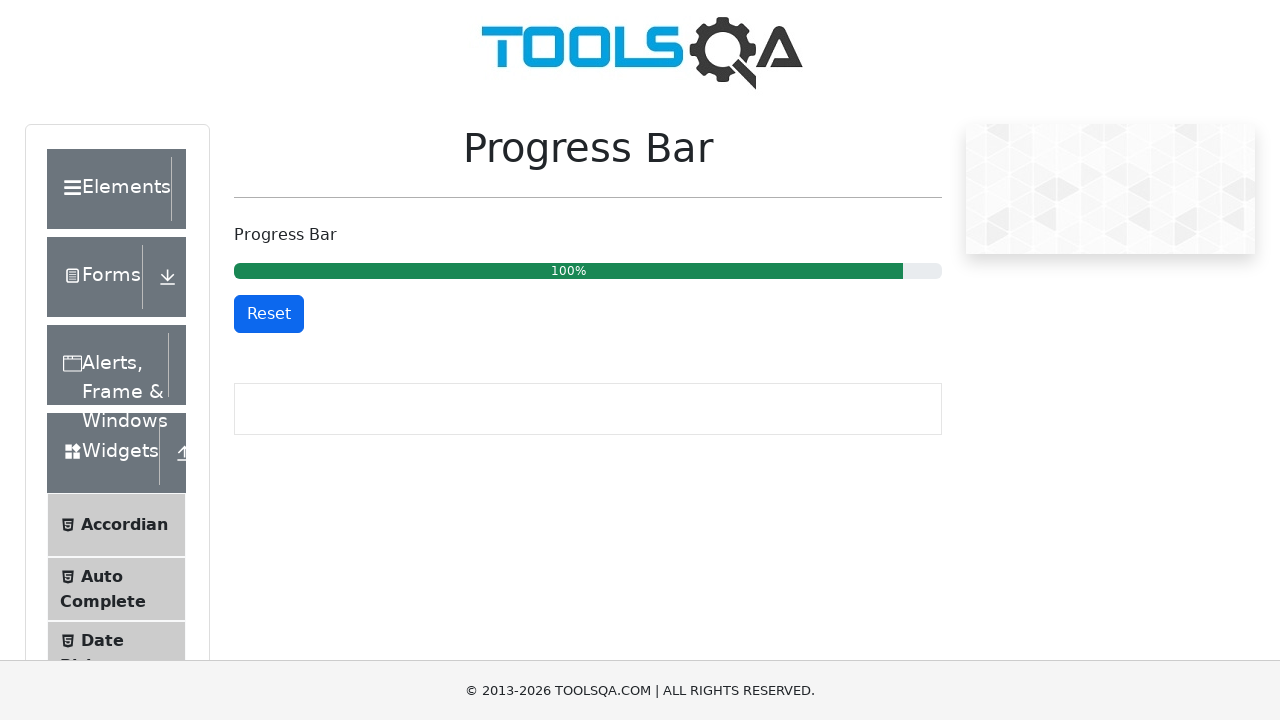

Clicked the reset button to reset progress bar at (269, 314) on #resetButton
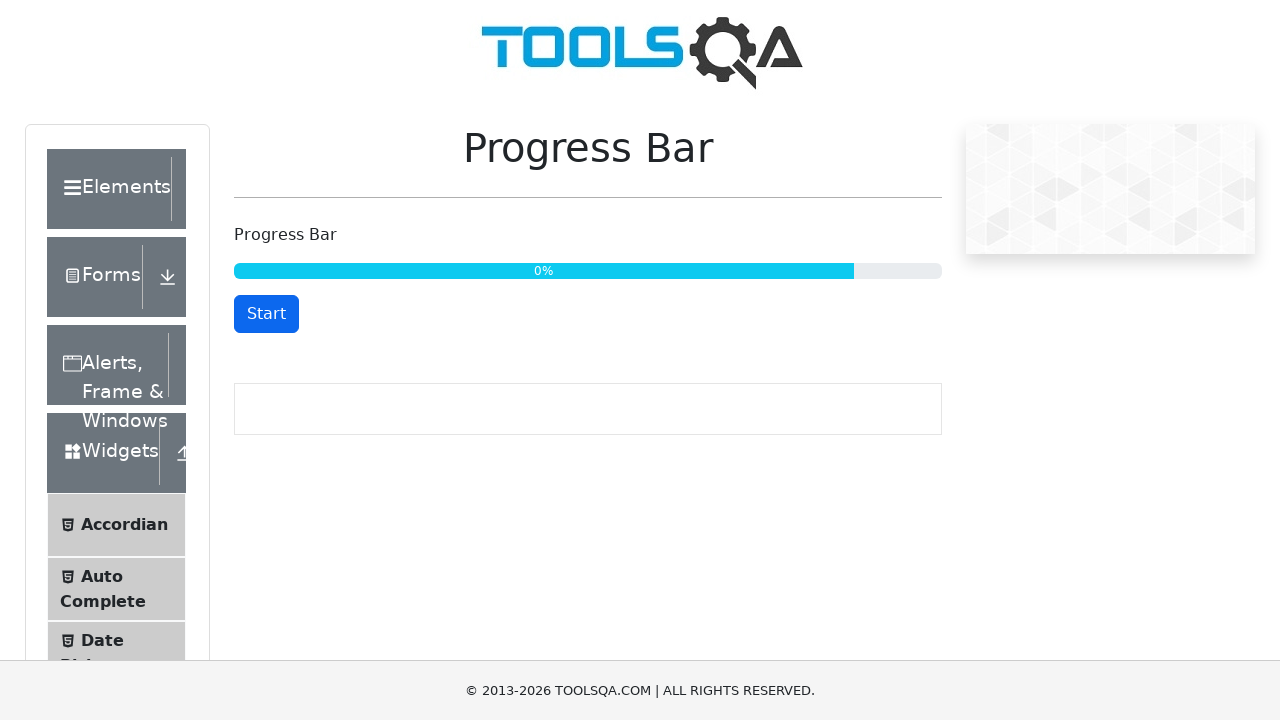

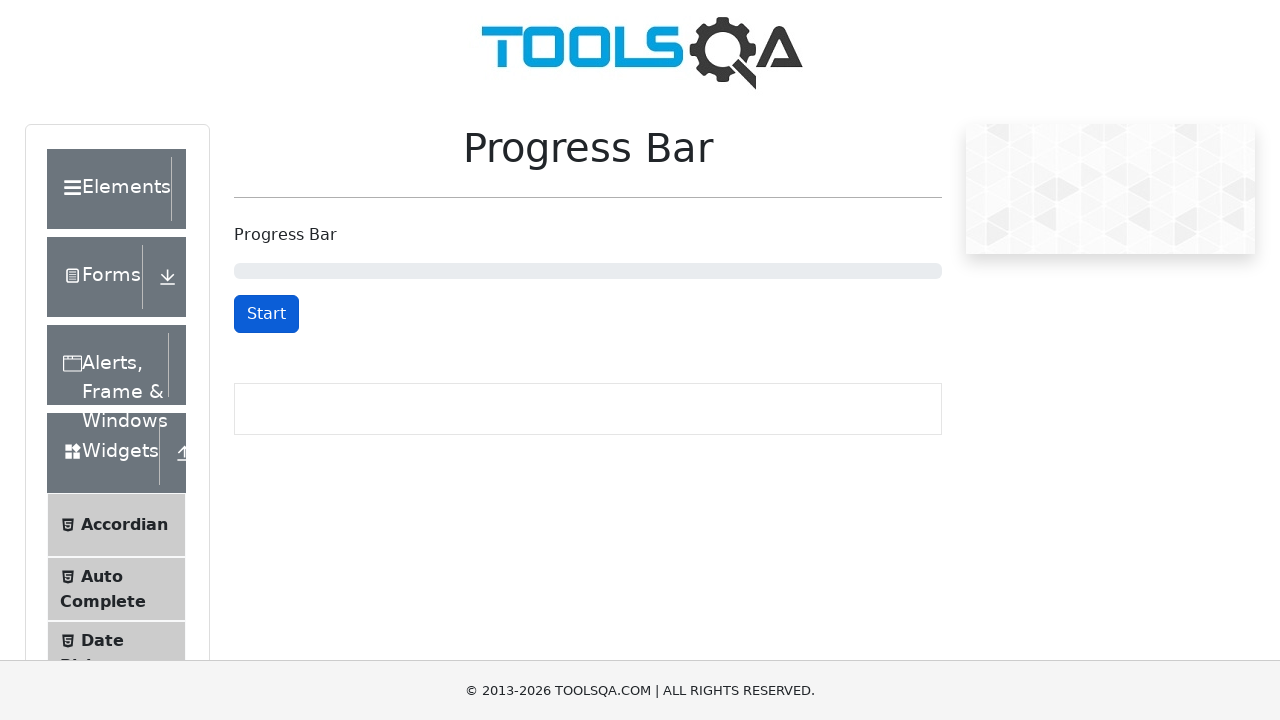